Navigates to the PyPI page for Selenium version 3.6.0 and clicks on the download link for the tar.gz file to initiate a file download.

Starting URL: https://pypi.org/project/selenium/3.6.0/#files

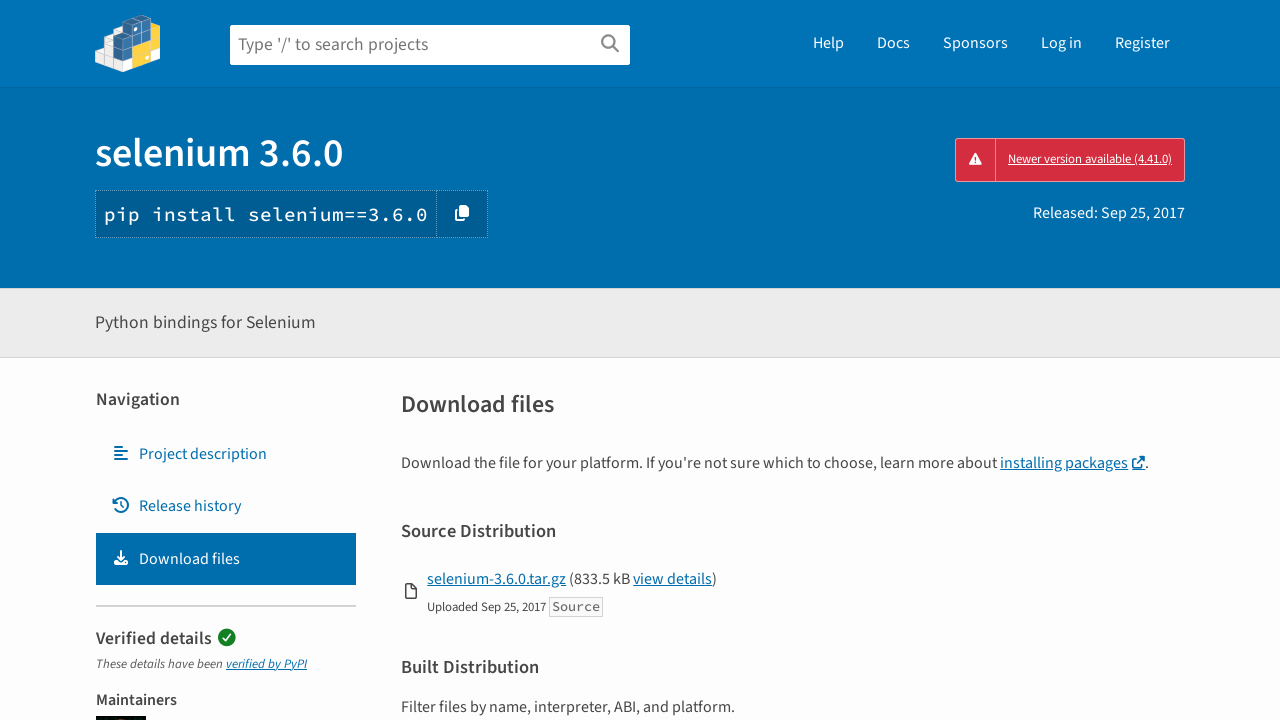

Navigated to PyPI Selenium 3.6.0 files page
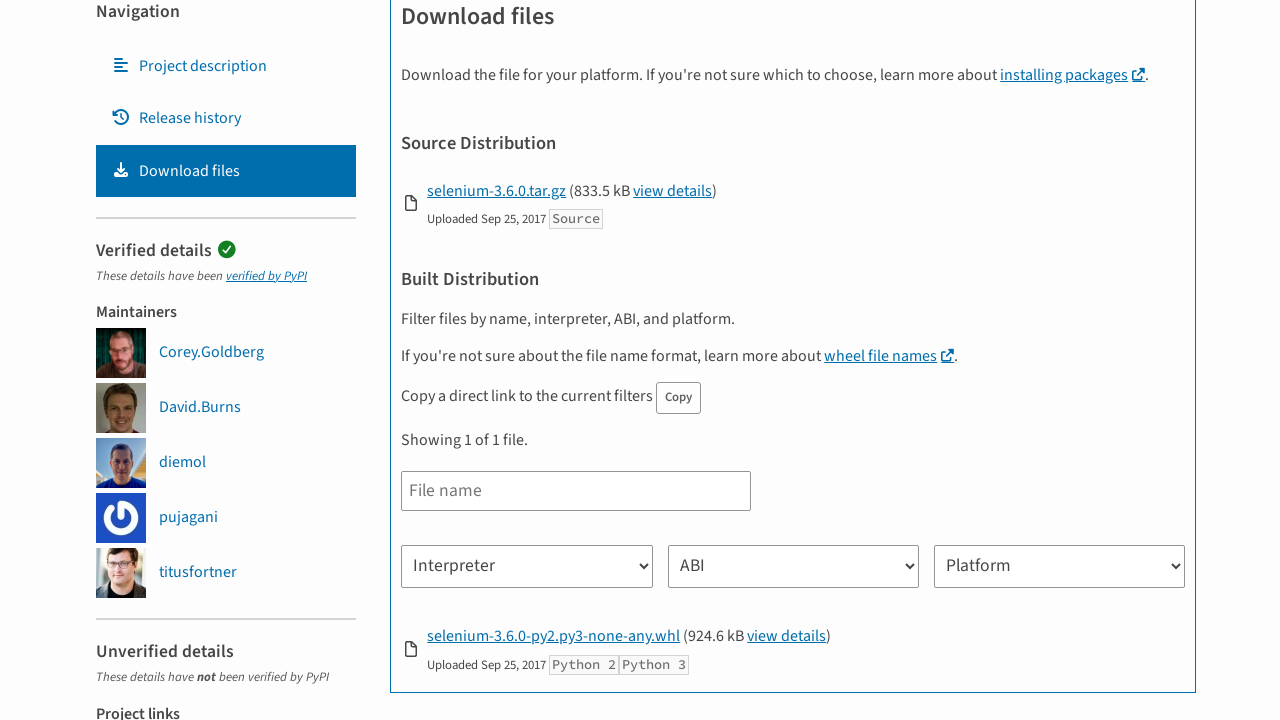

Clicked download link for selenium-3.6.0.tar.gz file at (497, 191) on a:has-text('selenium-3.6.0.tar.gz')
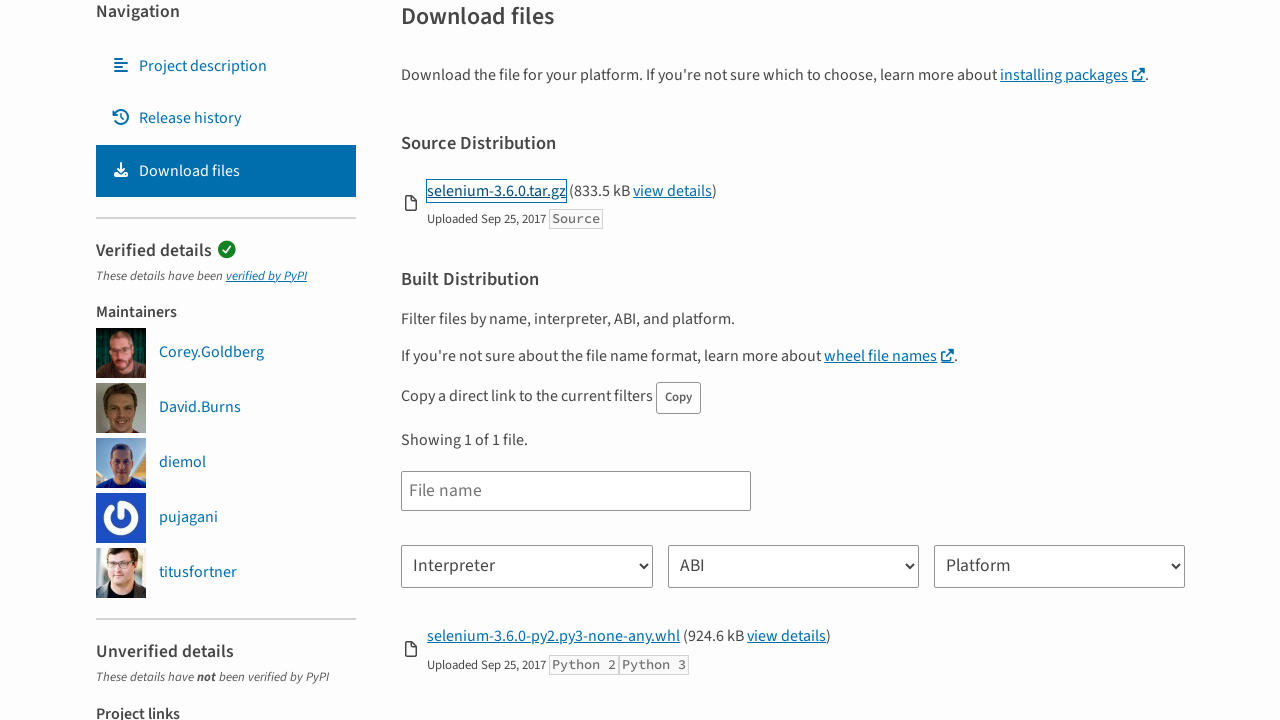

Waited for file download to initiate
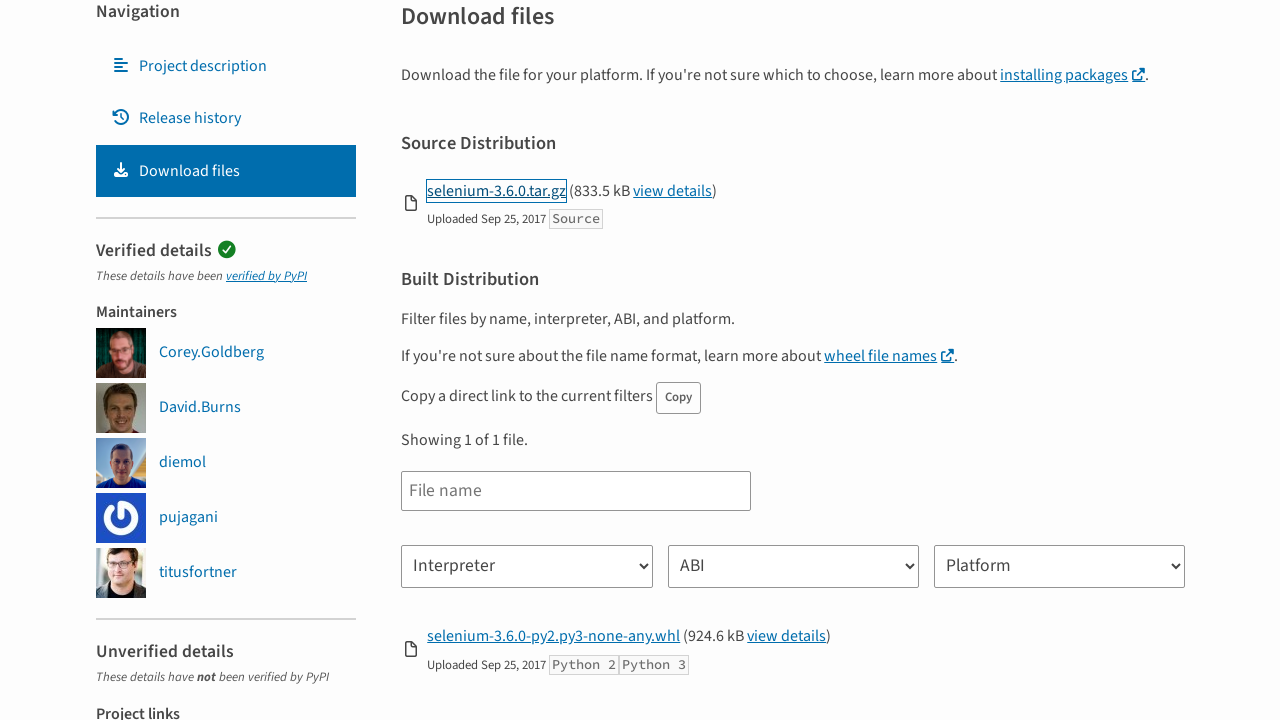

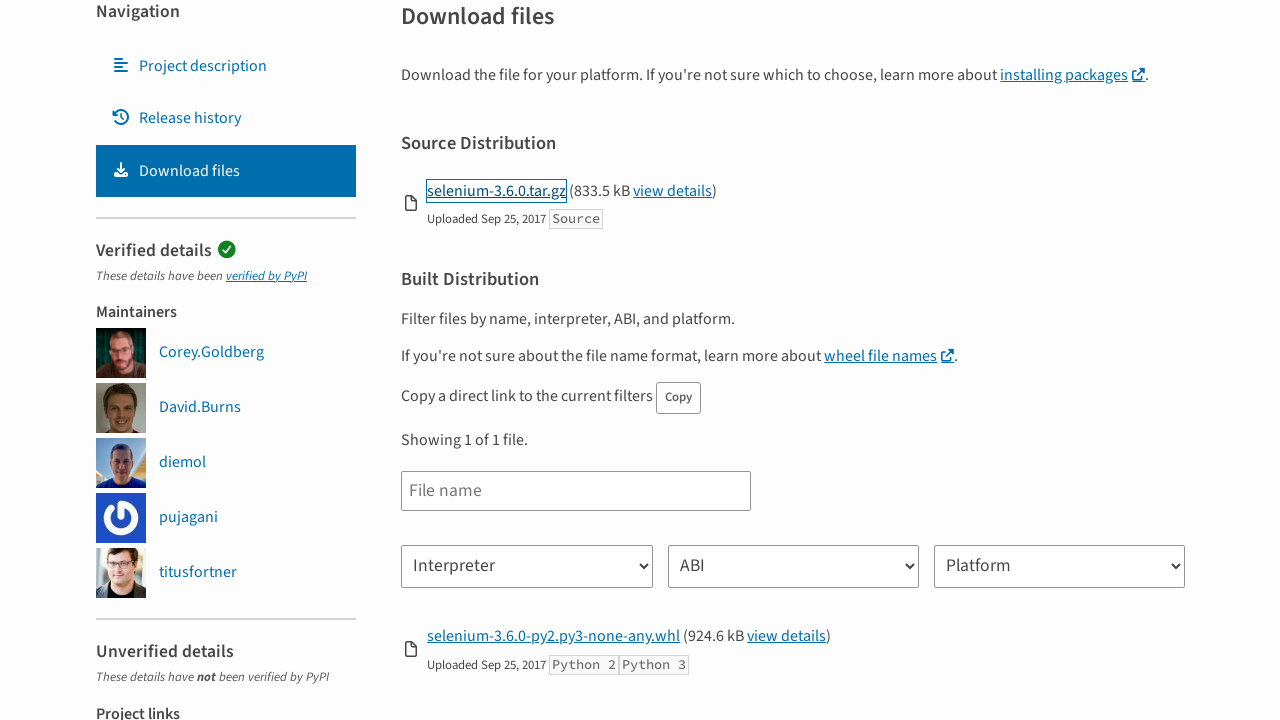